Tests browser window management by maximizing the window and then locating the login button element on the Cashora homepage to verify element presence and properties.

Starting URL: https://cashora.com/

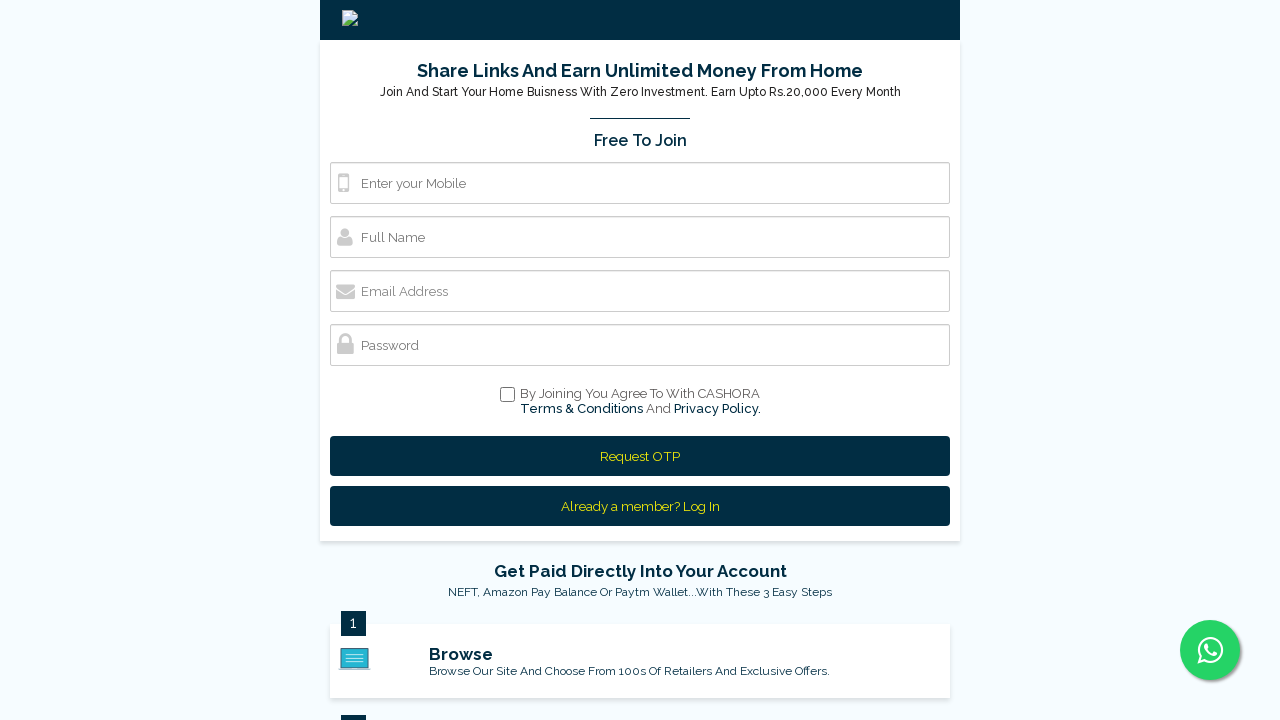

Set viewport size to 1920x1080 to maximize browser window
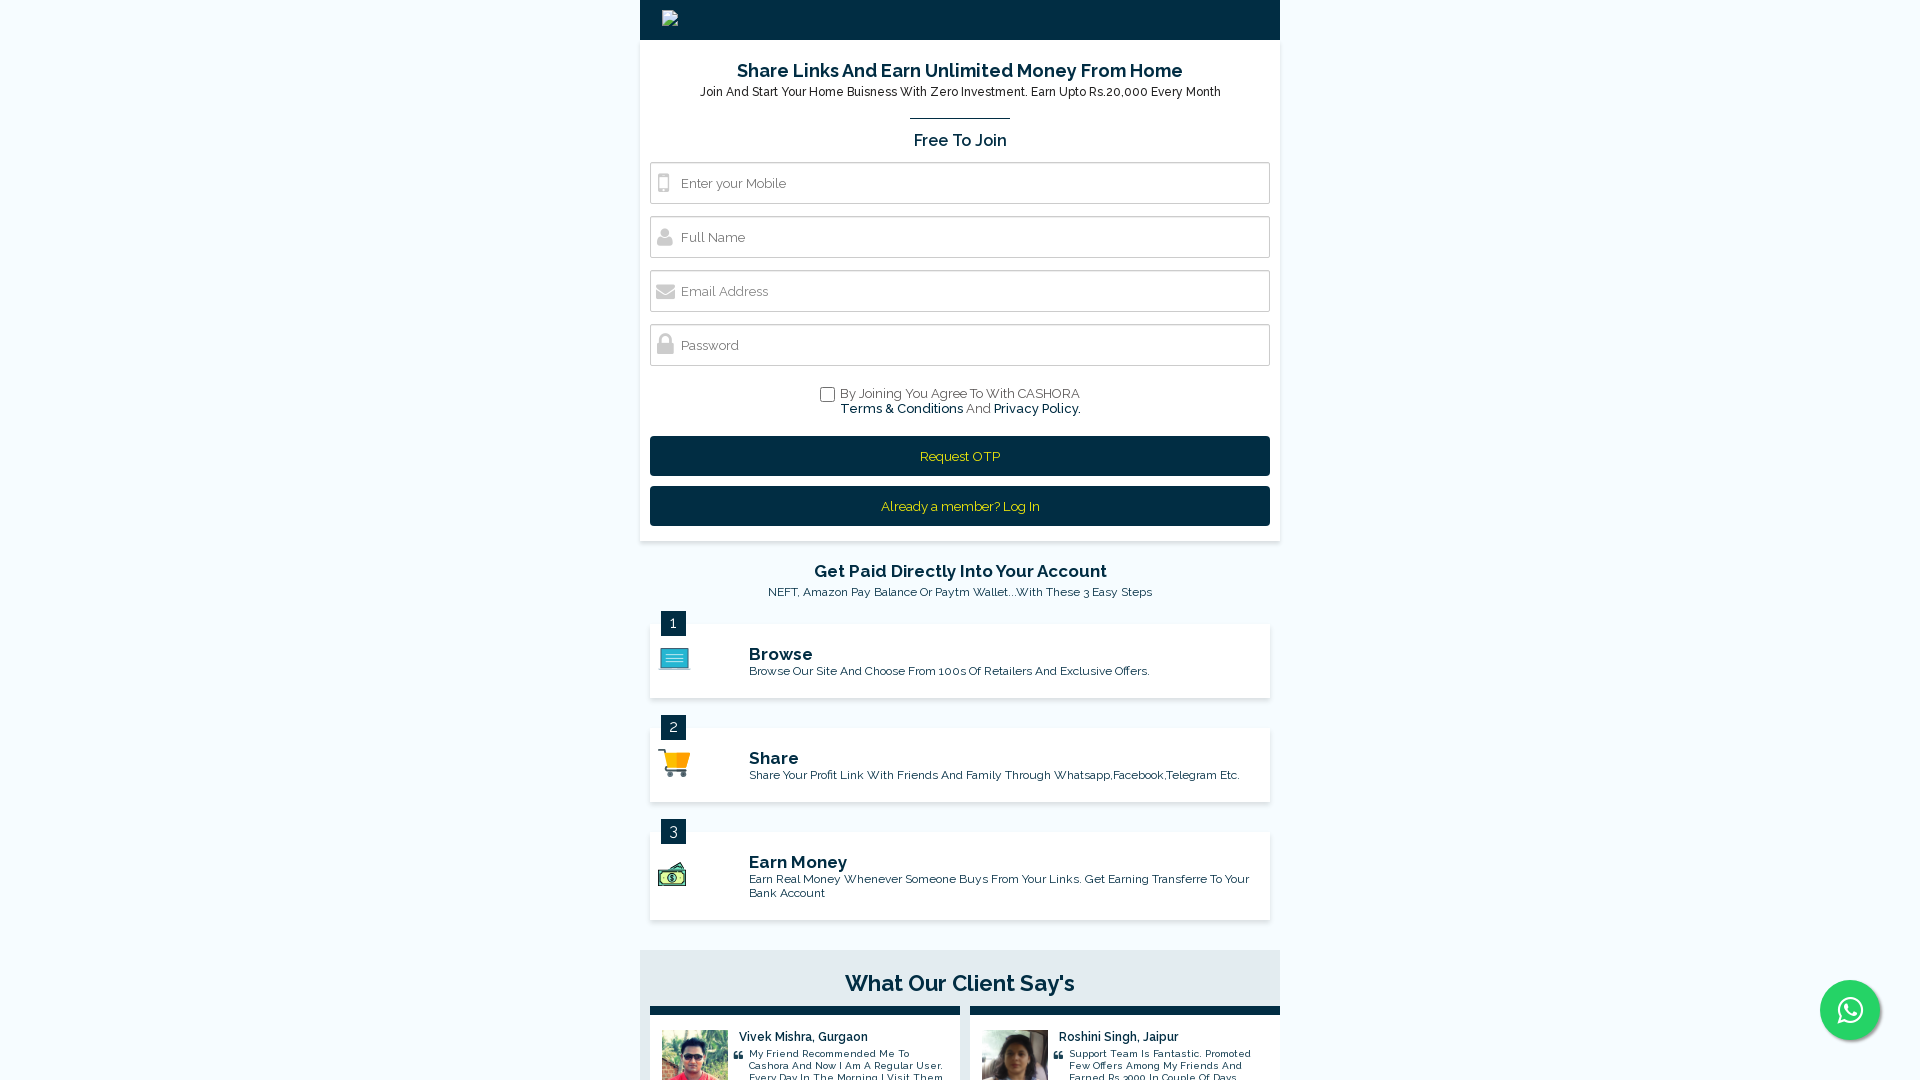

Login button 'Already a member? Log In' is present on Cashora homepage
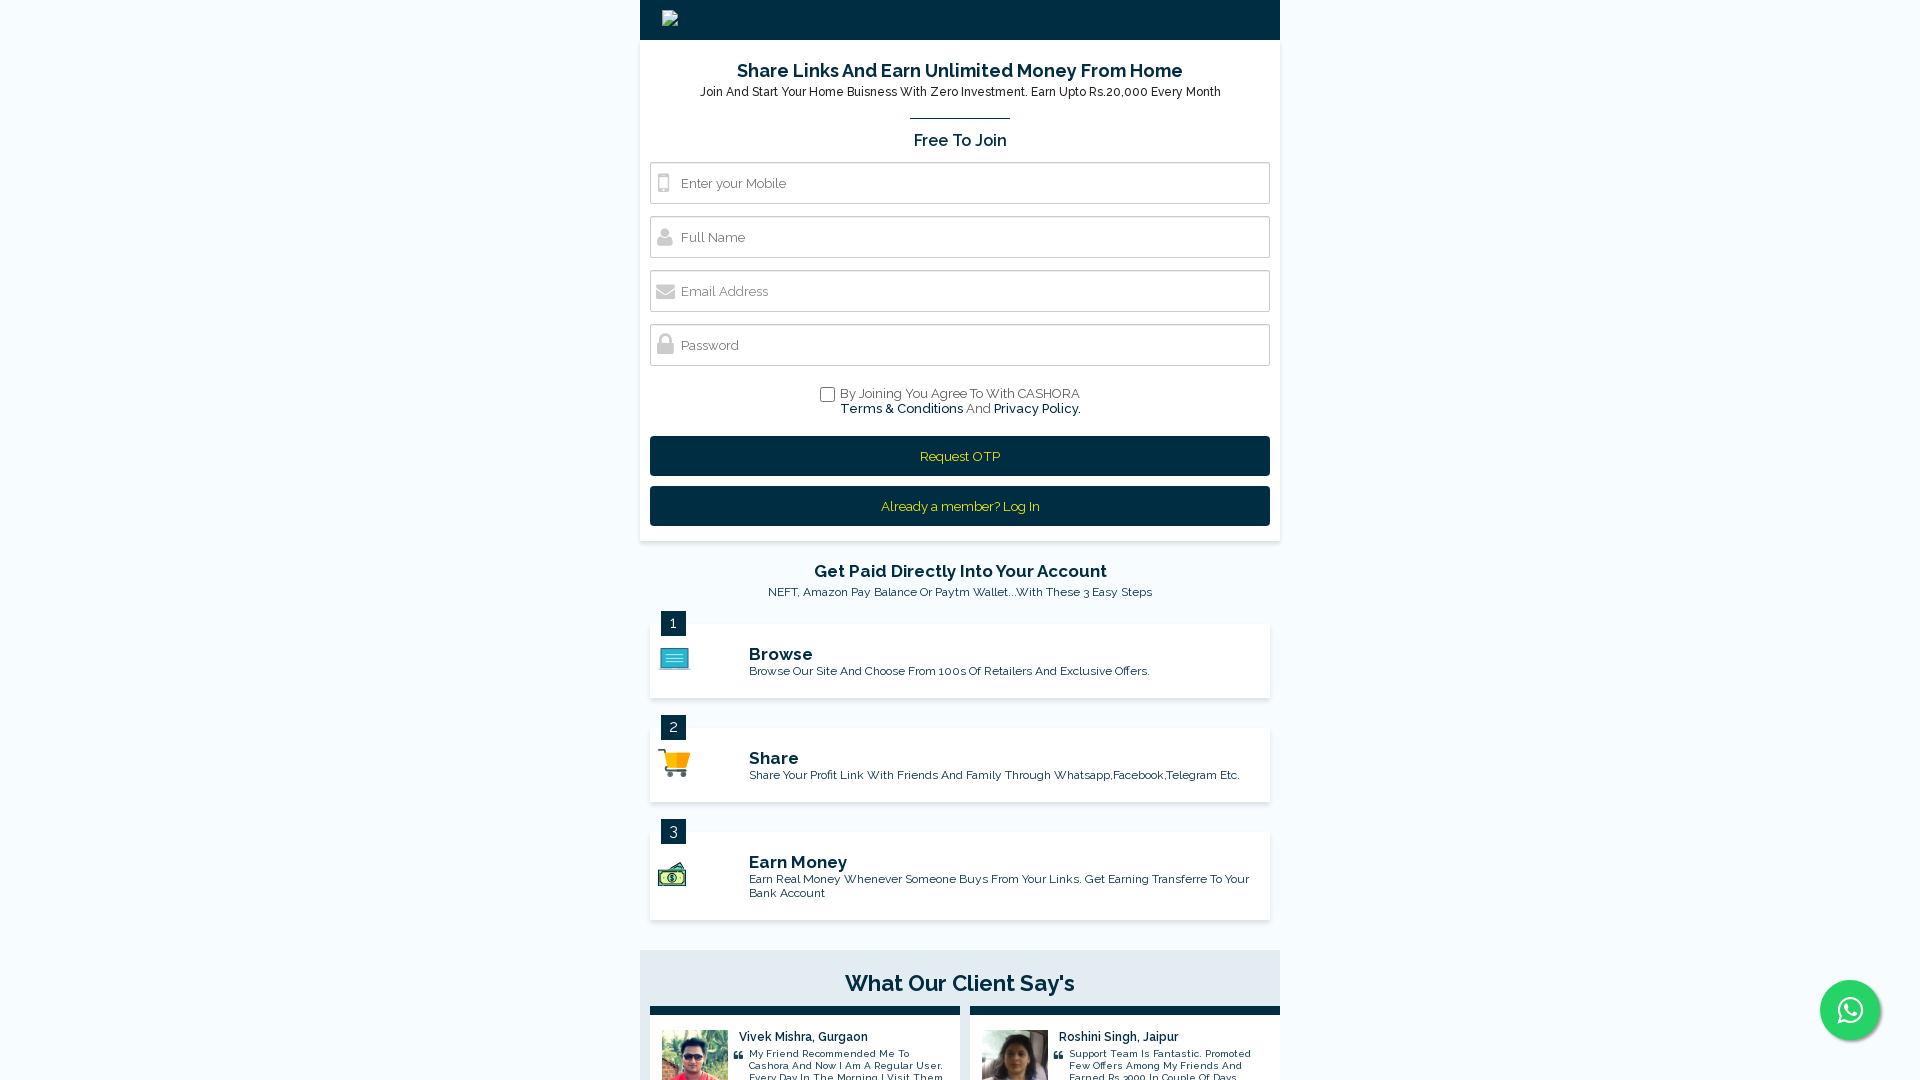

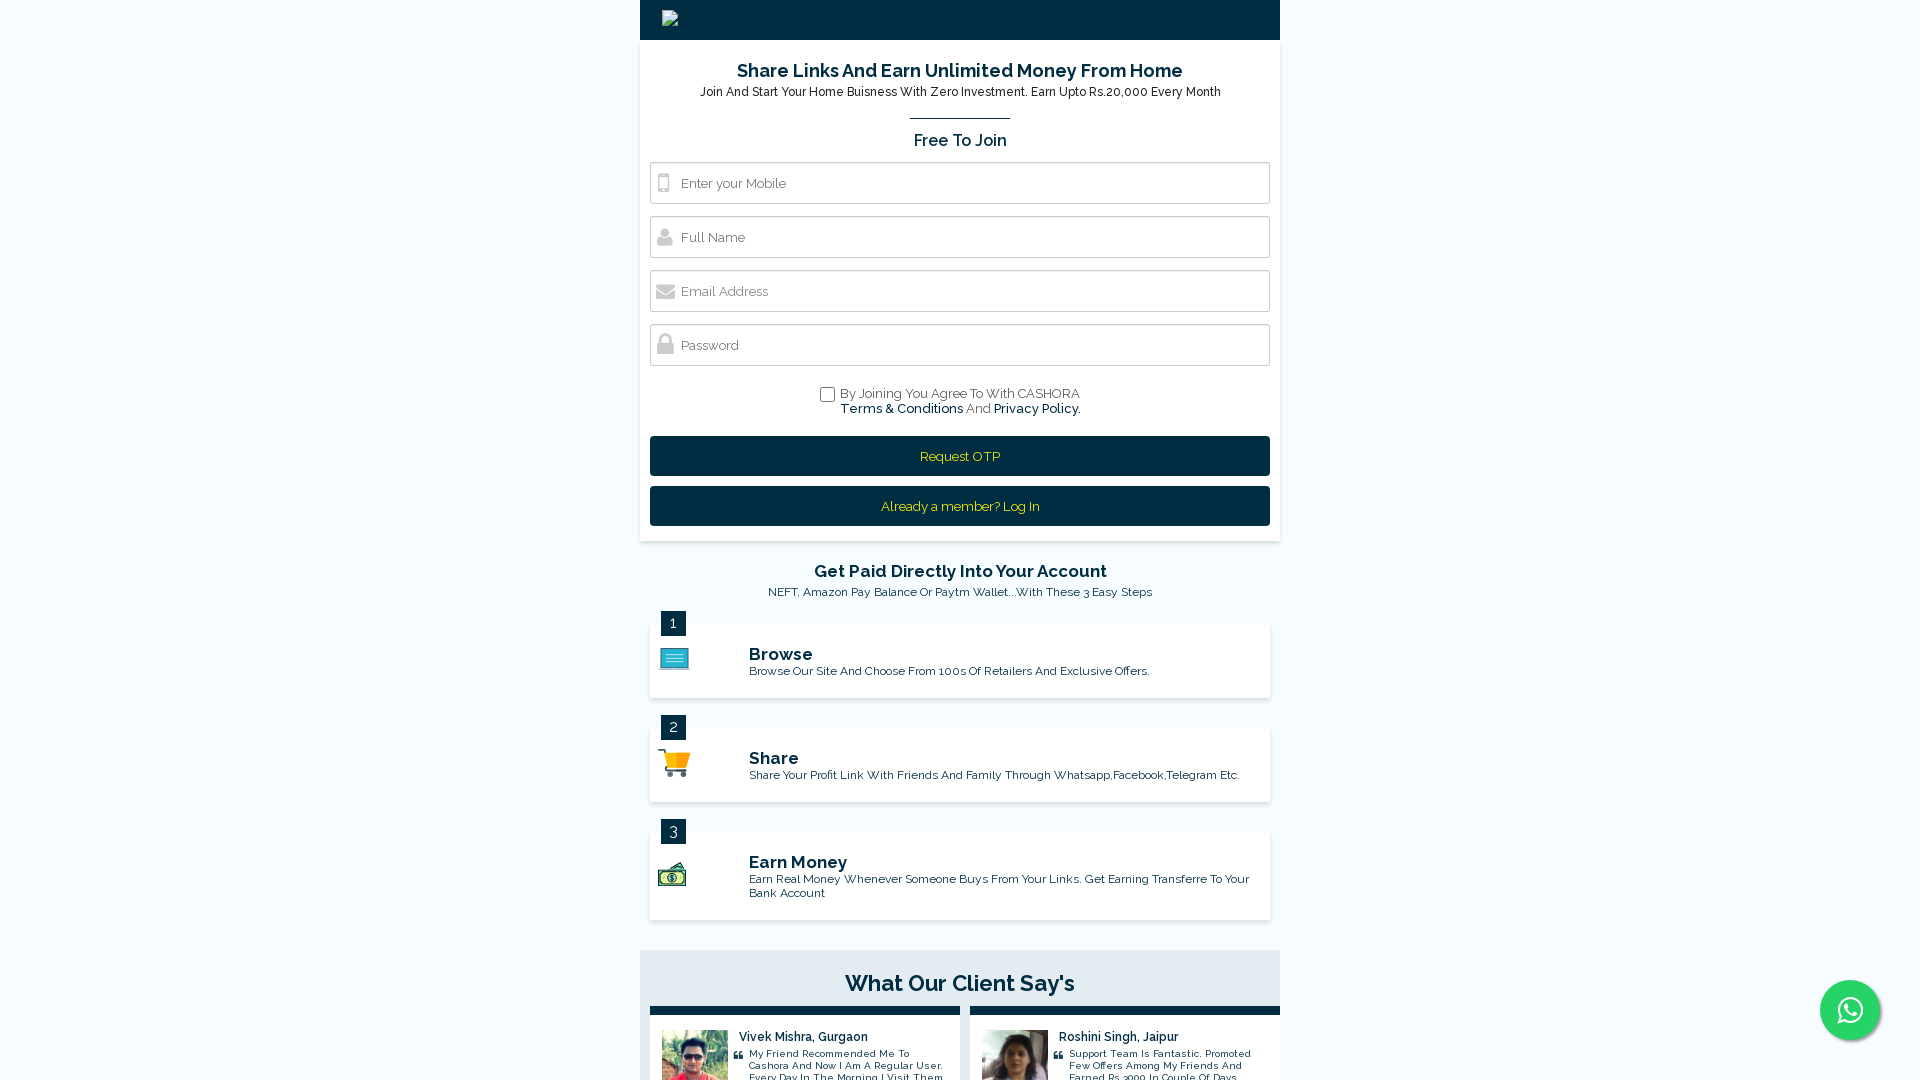